Tests a slow calculator web application by performing a calculation (9 - 5) and verifying the result equals 4 after waiting for the calculation to complete

Starting URL: https://bonigarcia.dev/selenium-webdriver-java/slow-calculator.html

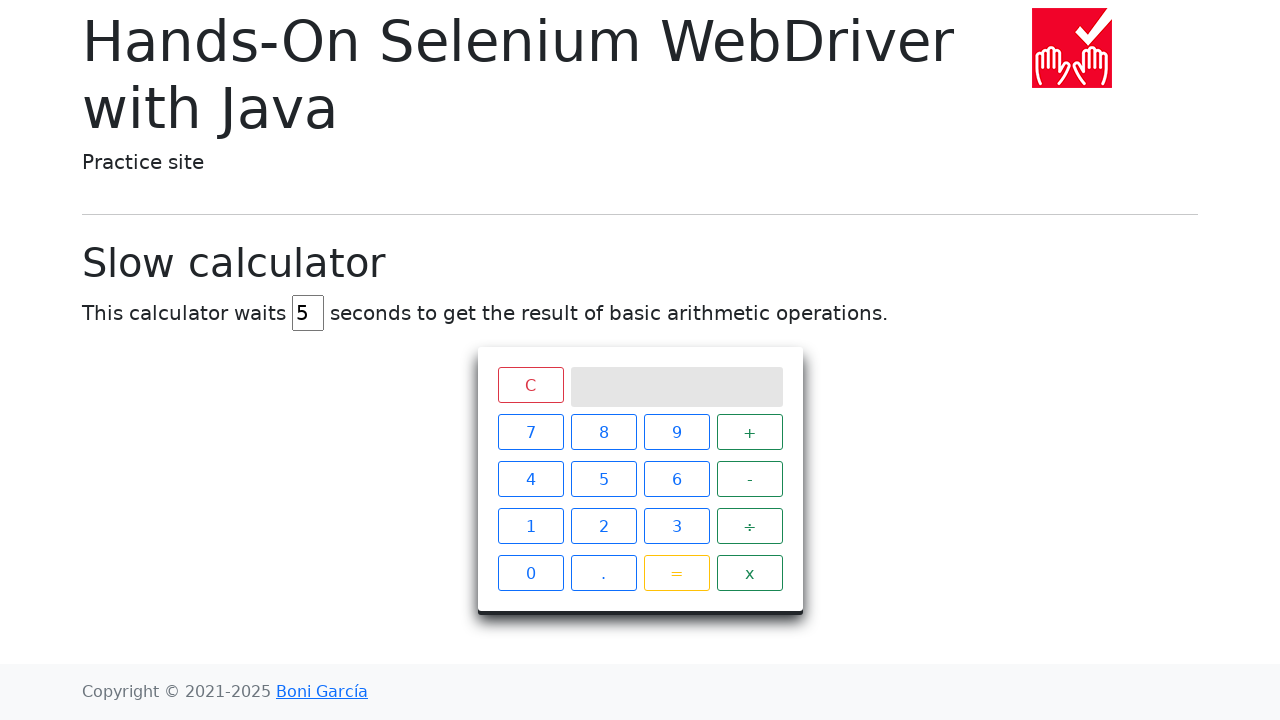

Clicked calculator button '9' at (676, 432) on xpath=//span[.='9']
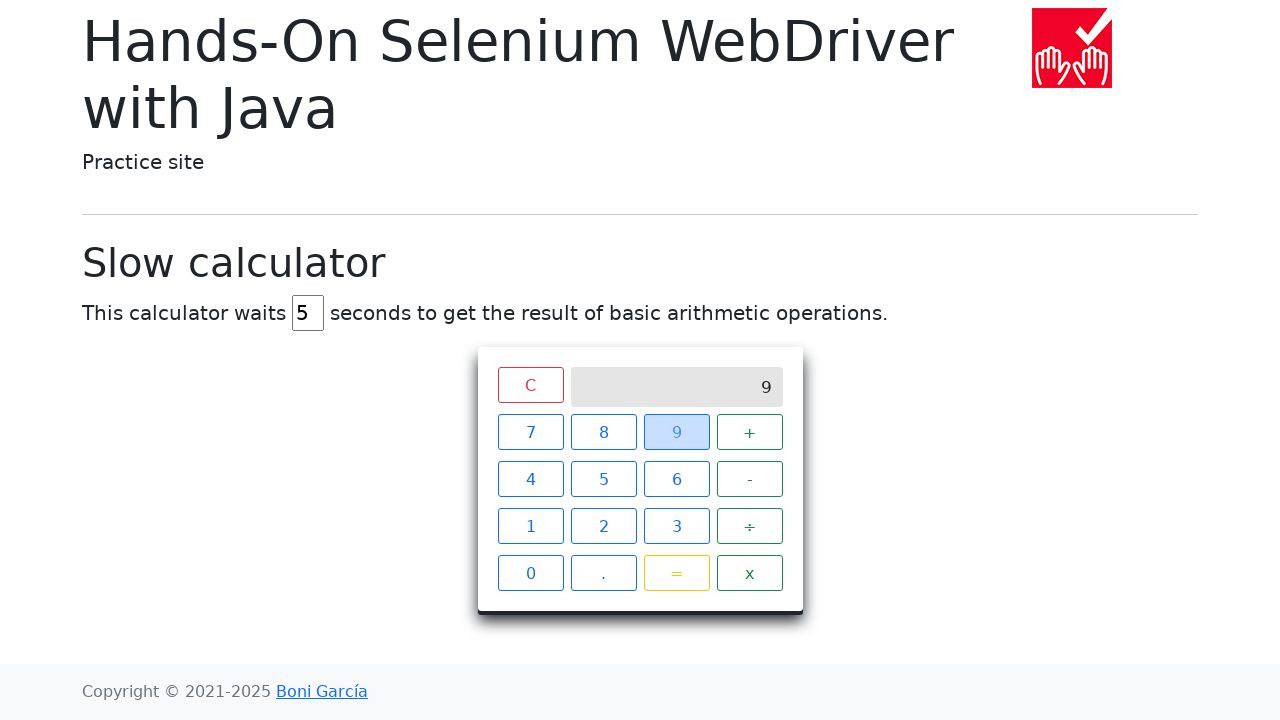

Clicked calculator button '-' (minus) at (750, 479) on xpath=//span[.='-']
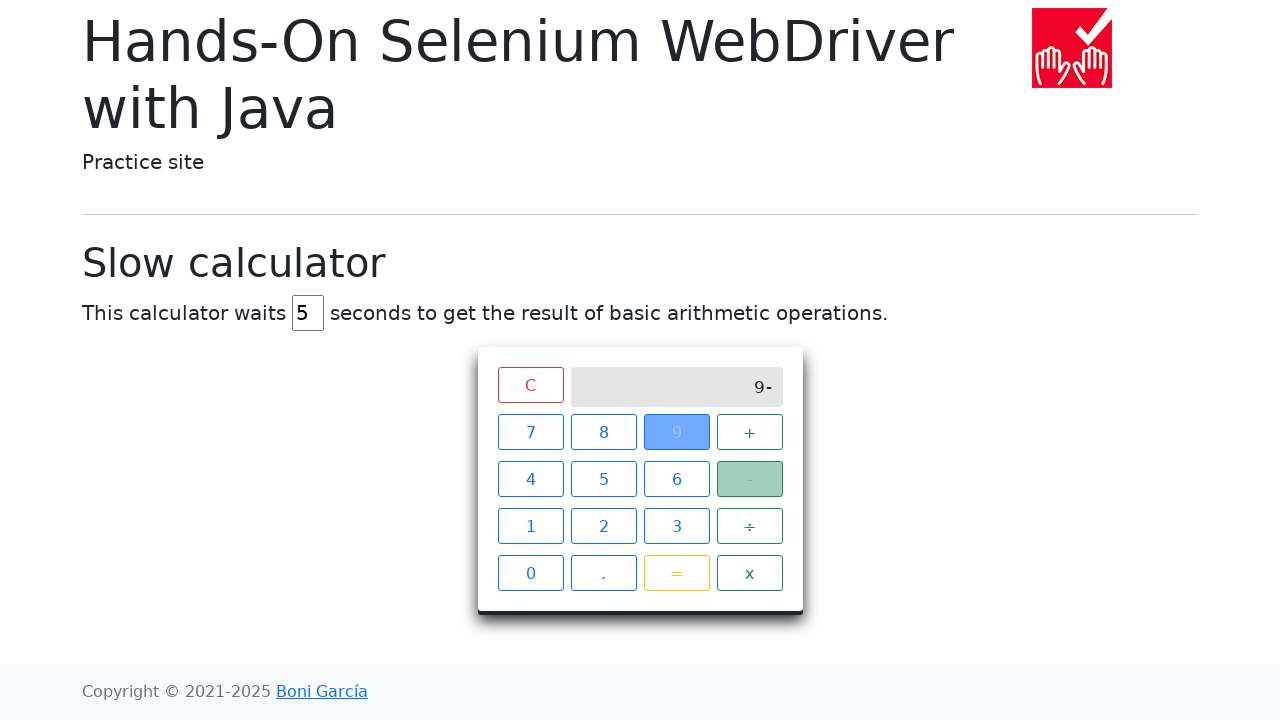

Clicked calculator button '5' at (604, 479) on xpath=//span[.='5']
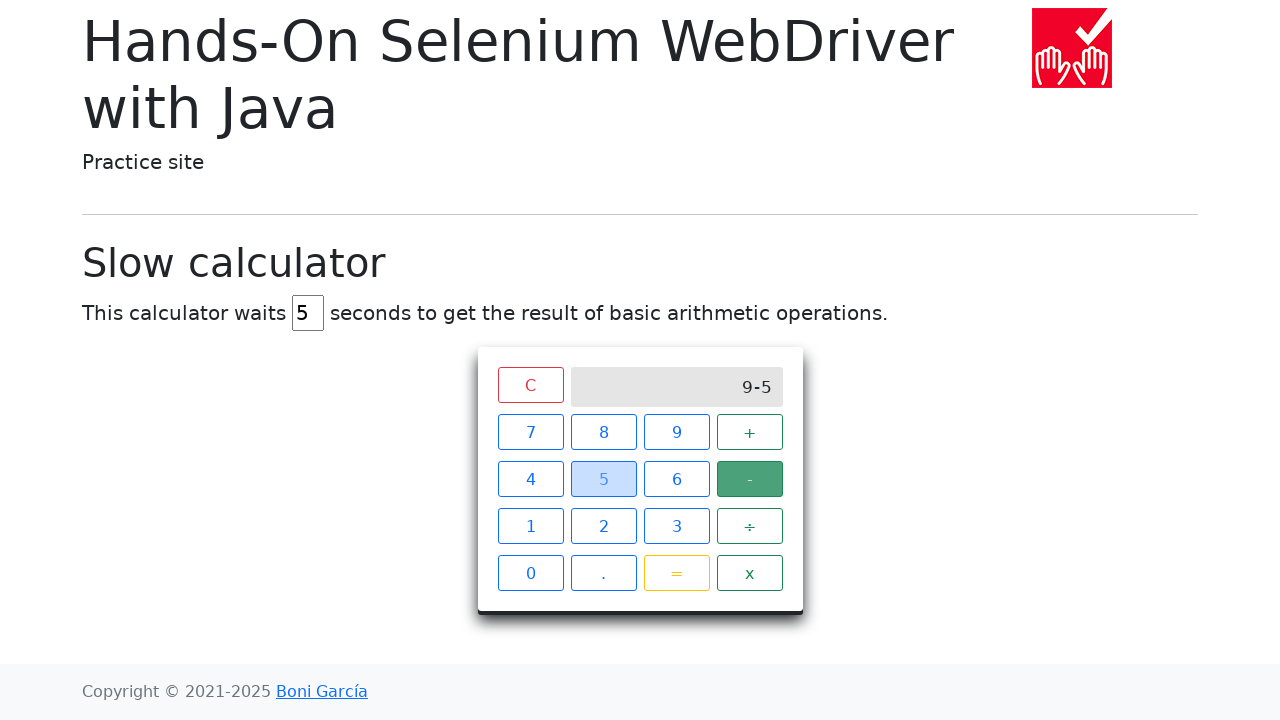

Clicked calculator button '=' (equals) at (676, 573) on xpath=//span[.='=']
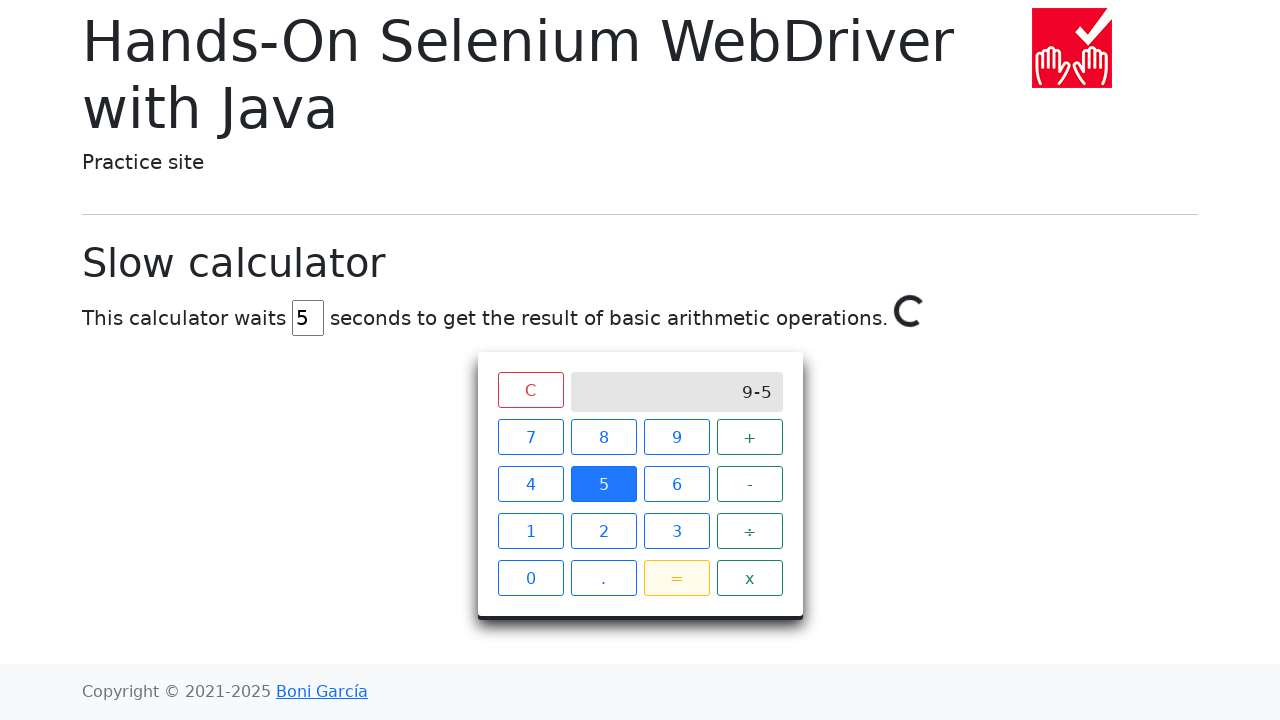

Waited for calculation result '4' to appear on screen
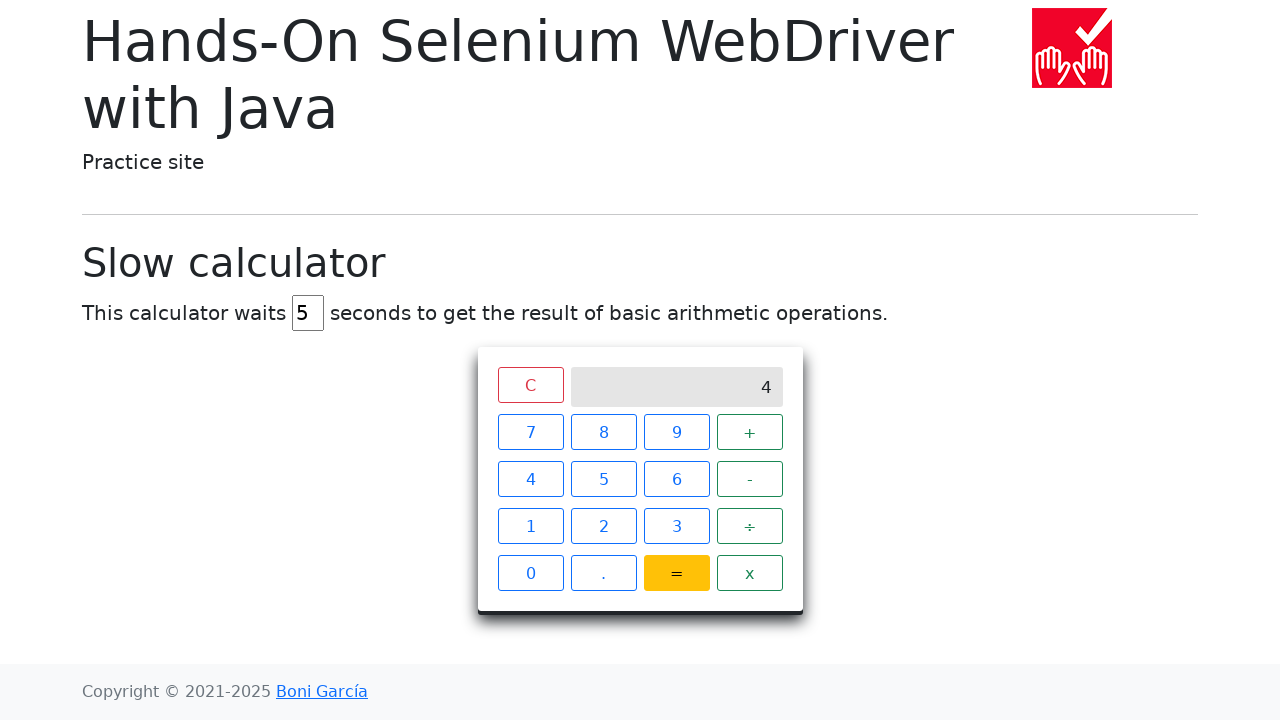

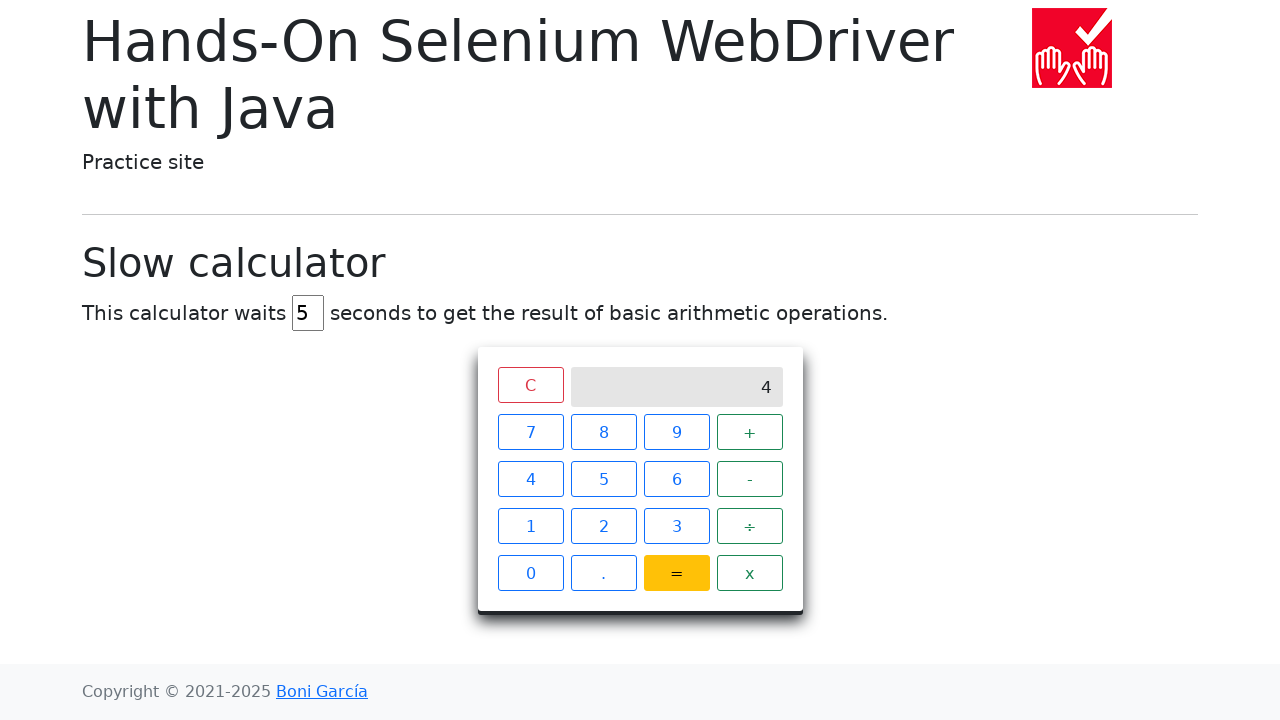